Tests JavaScript confirm dialog by clicking a button that triggers a confirm dialog and accepting it

Starting URL: https://the-internet.herokuapp.com/javascript_alerts

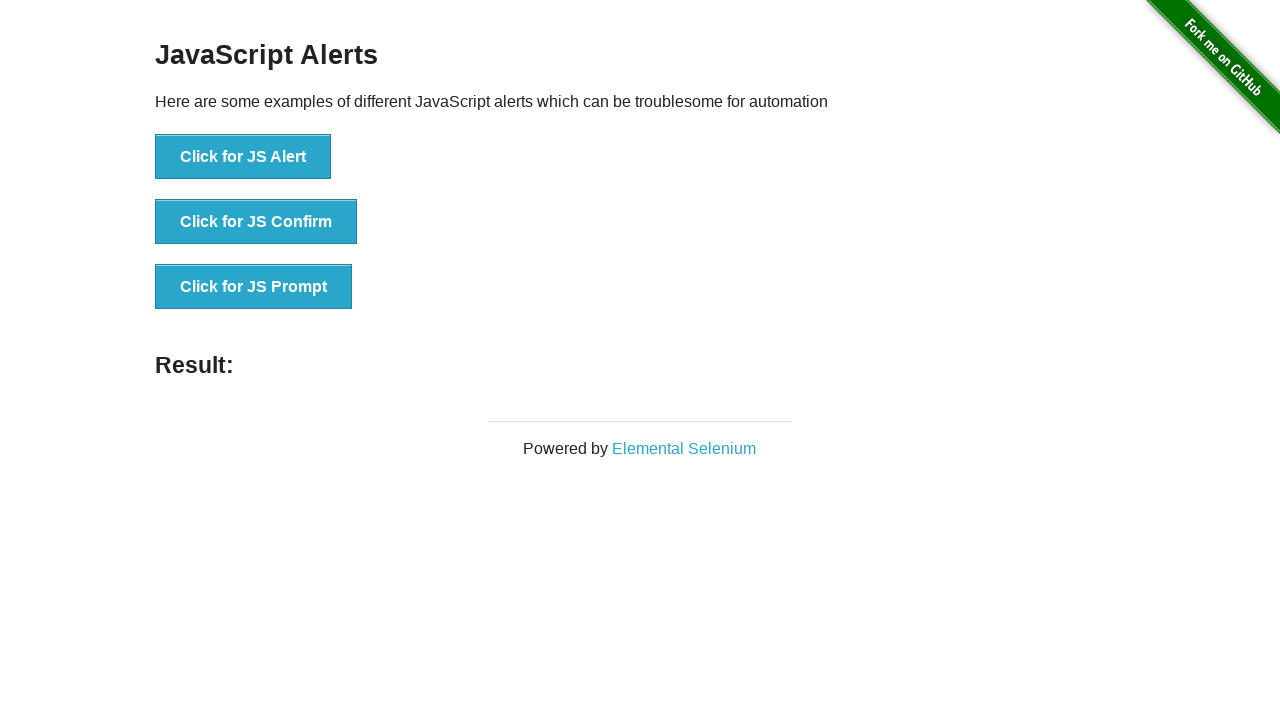

Set up dialog handler to accept confirm dialogs
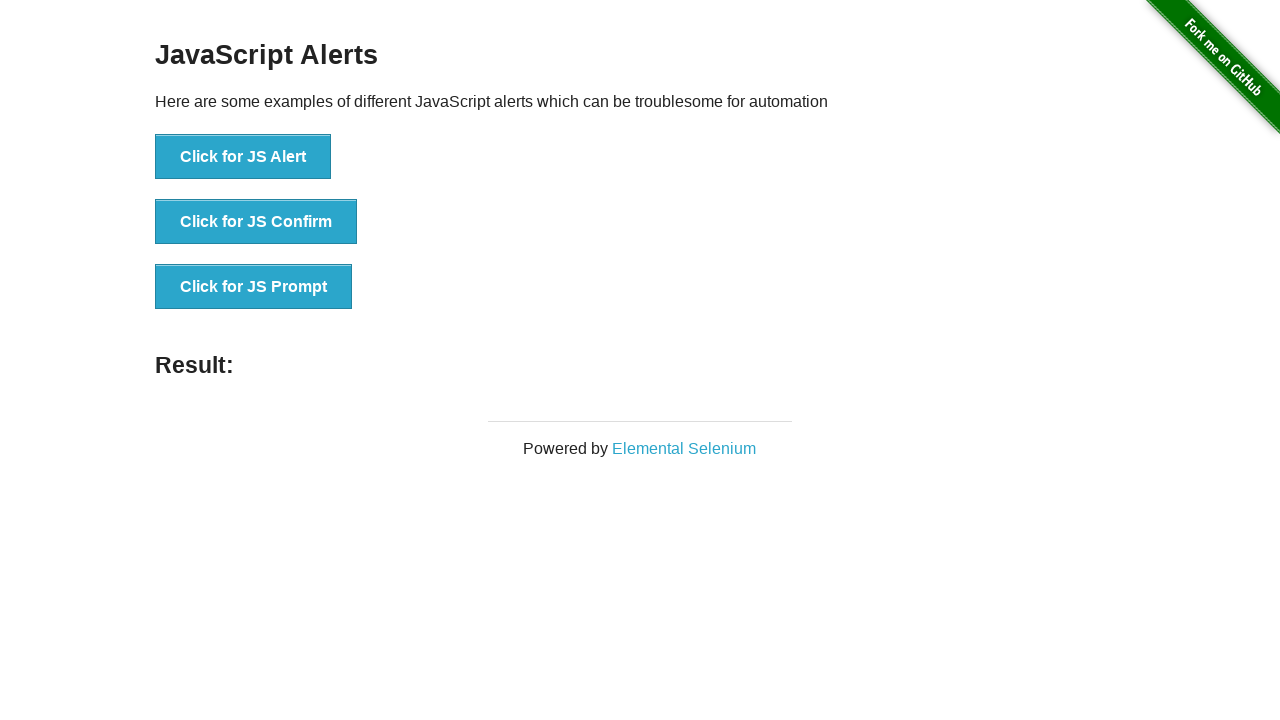

Clicked button to trigger JavaScript confirm dialog at (256, 222) on xpath=//*[text()='Click for JS Confirm']
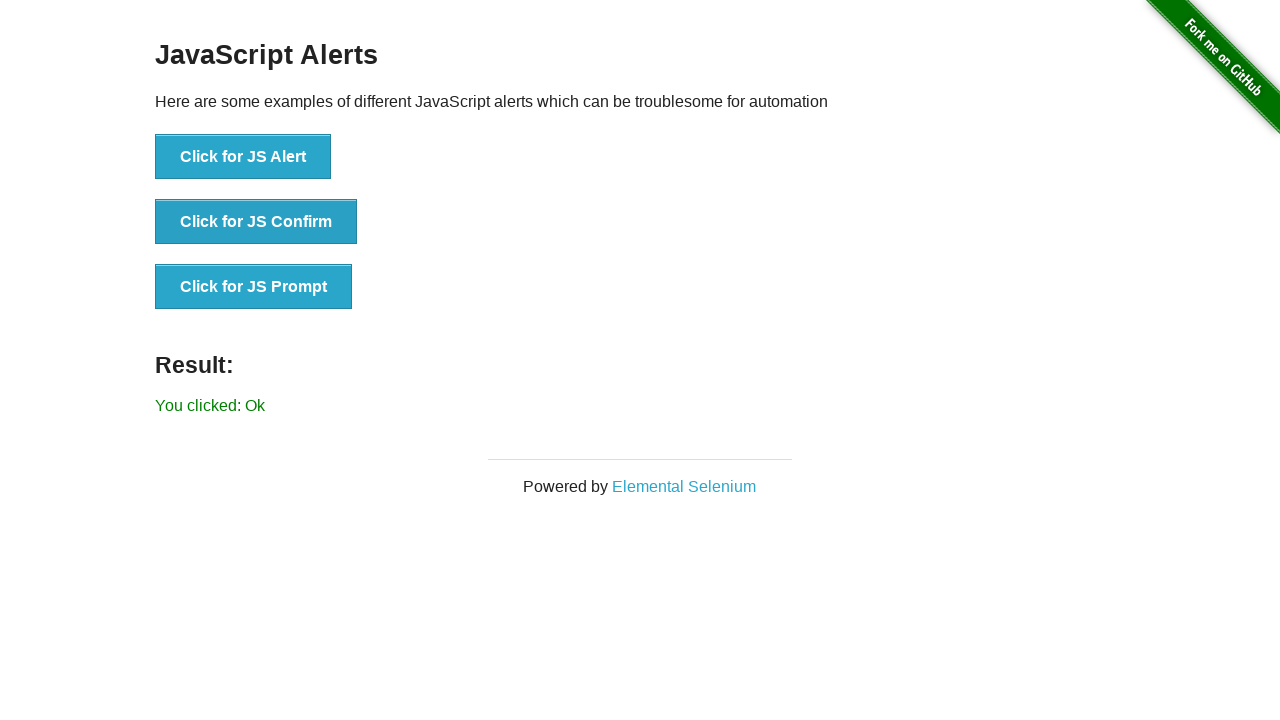

Confirm dialog was accepted and result message displayed
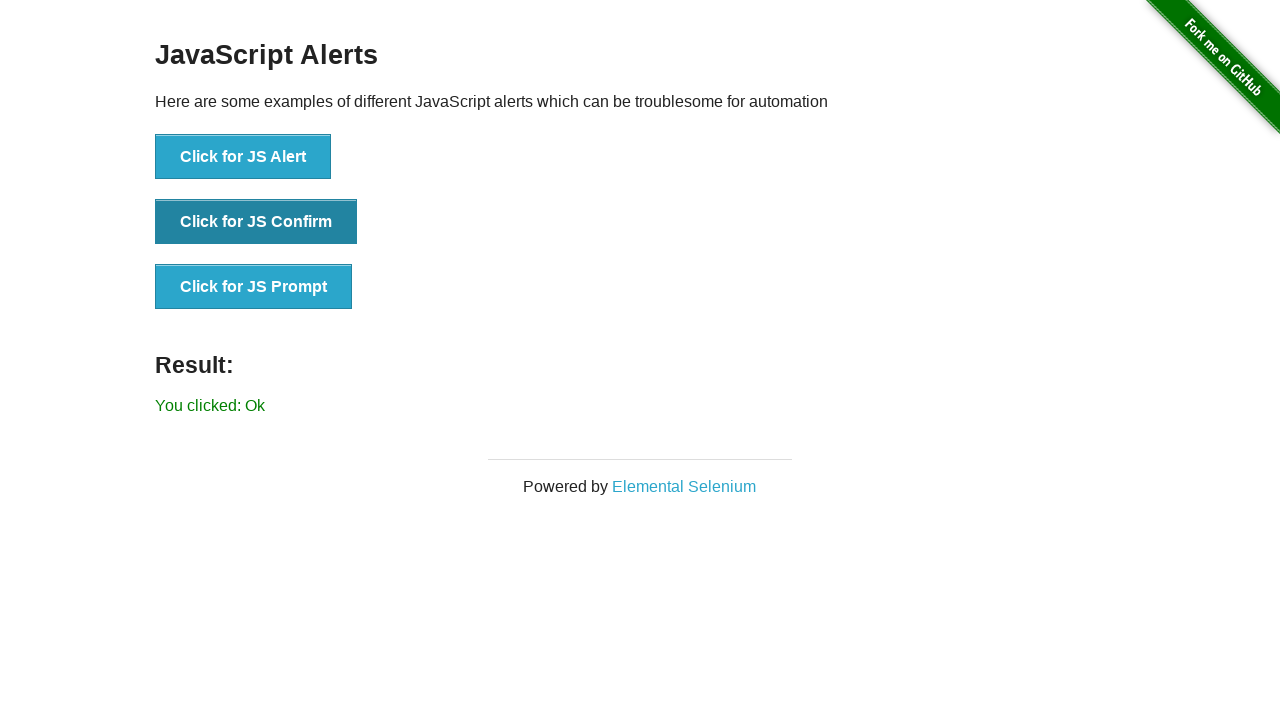

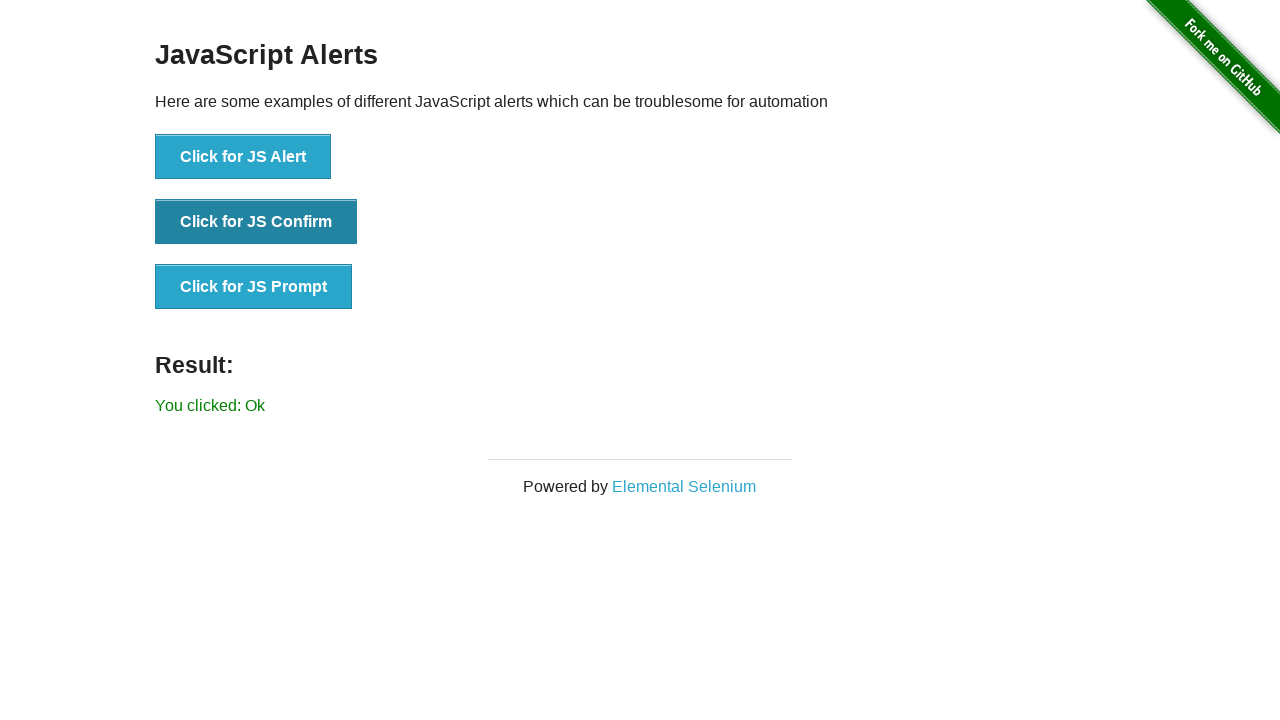